Tests user registration form by filling in personal details, accepting privacy policy, and submitting the registration

Starting URL: https://naveenautomationlabs.com/opencart/index.php?route=account/register

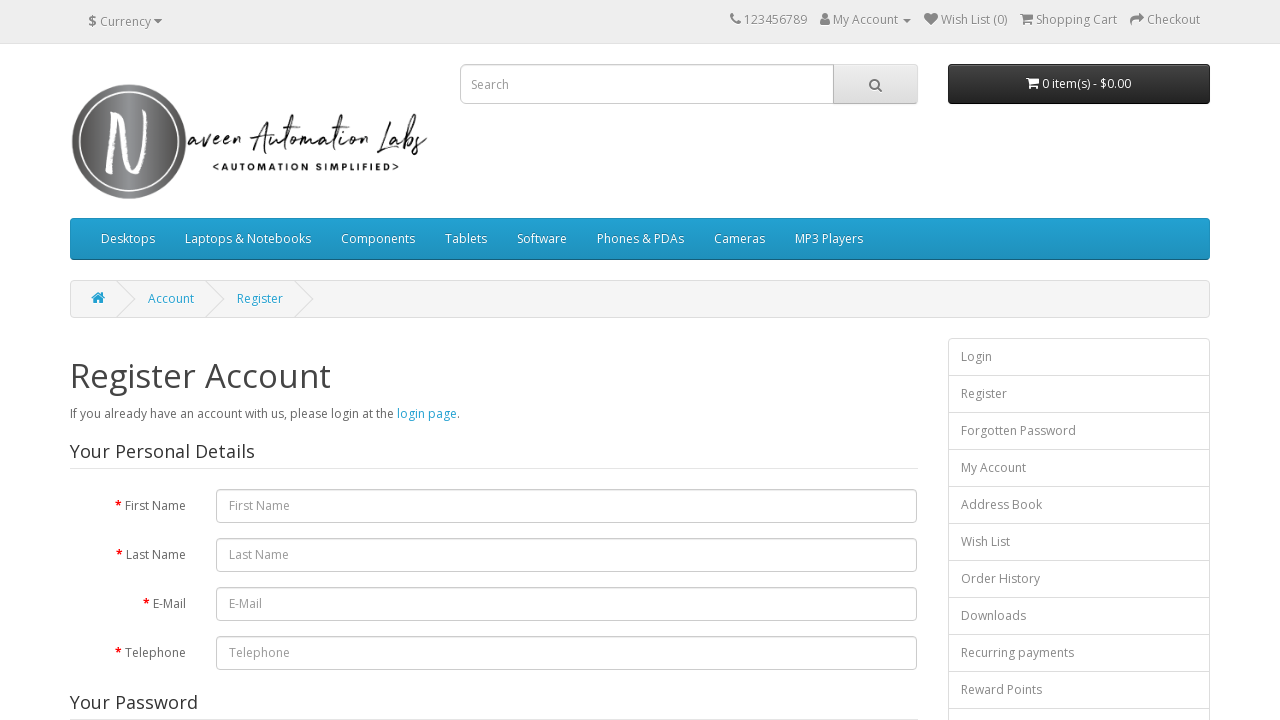

Filled first name field with 'John' on #input-firstname
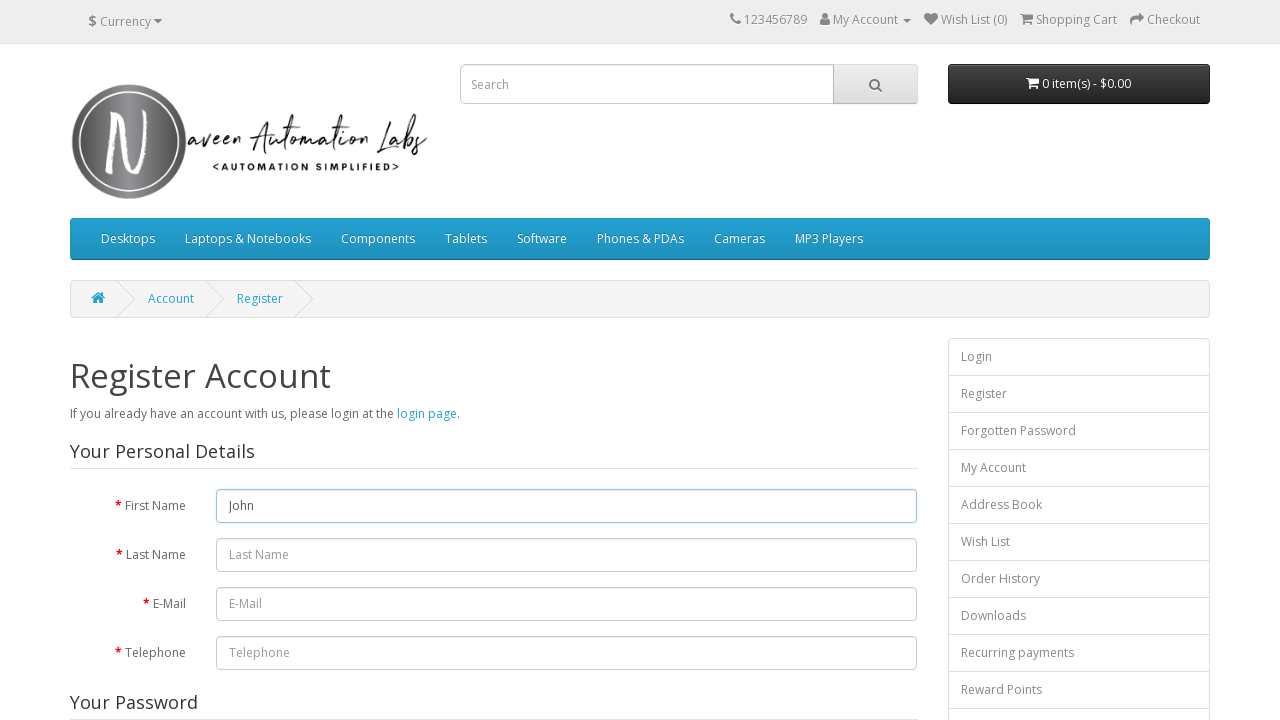

Filled last name field with 'Smith' on #input-lastname
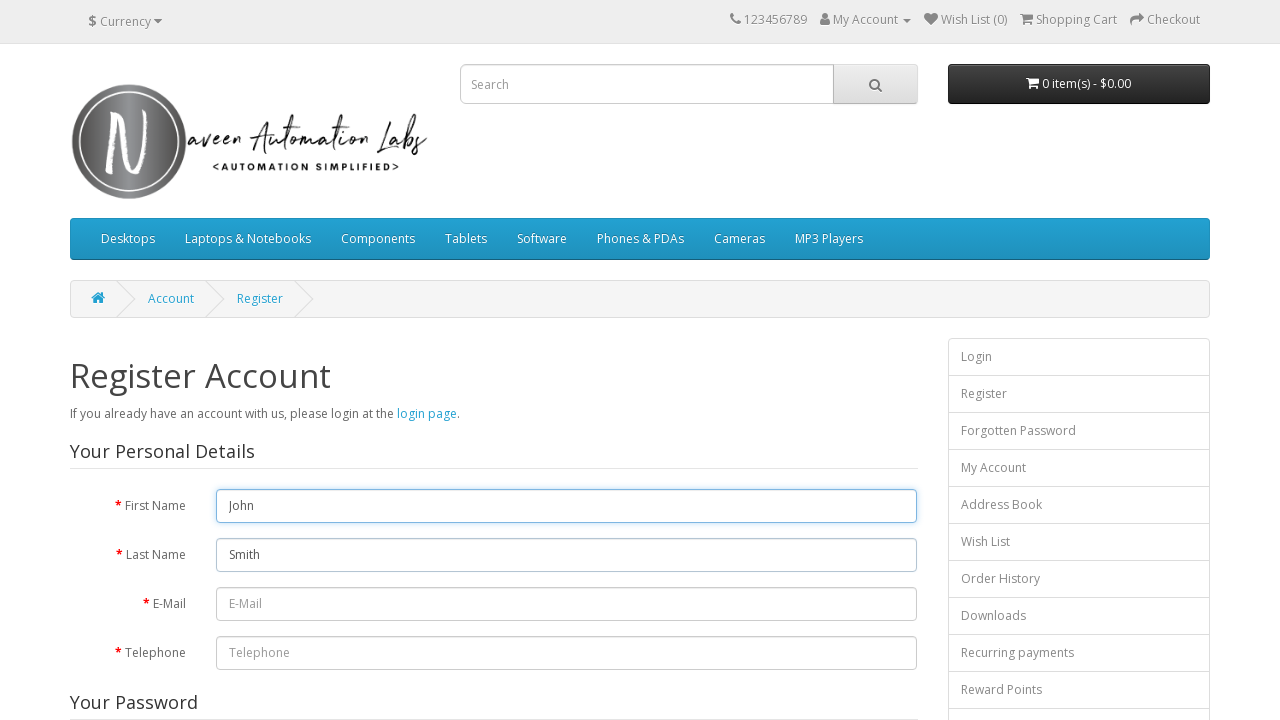

Filled email field with 'testuser847@example.com' on #input-email
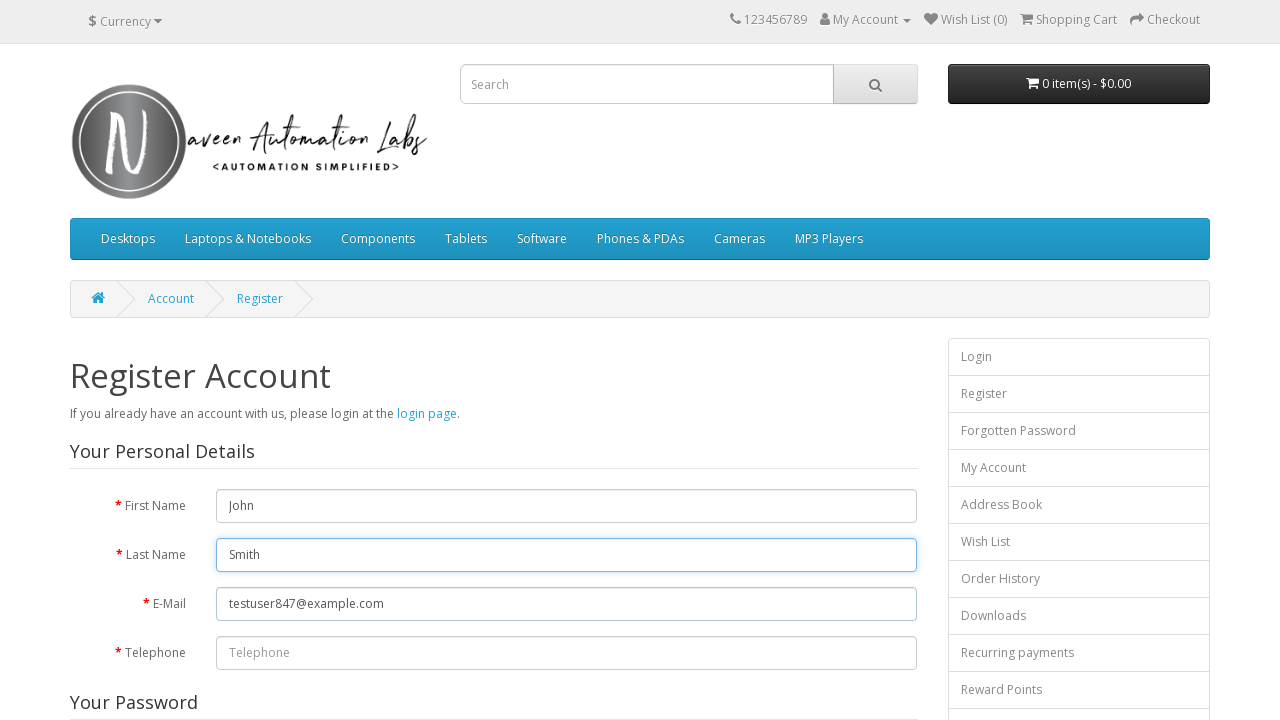

Filled telephone field with '5551234567' on #input-telephone
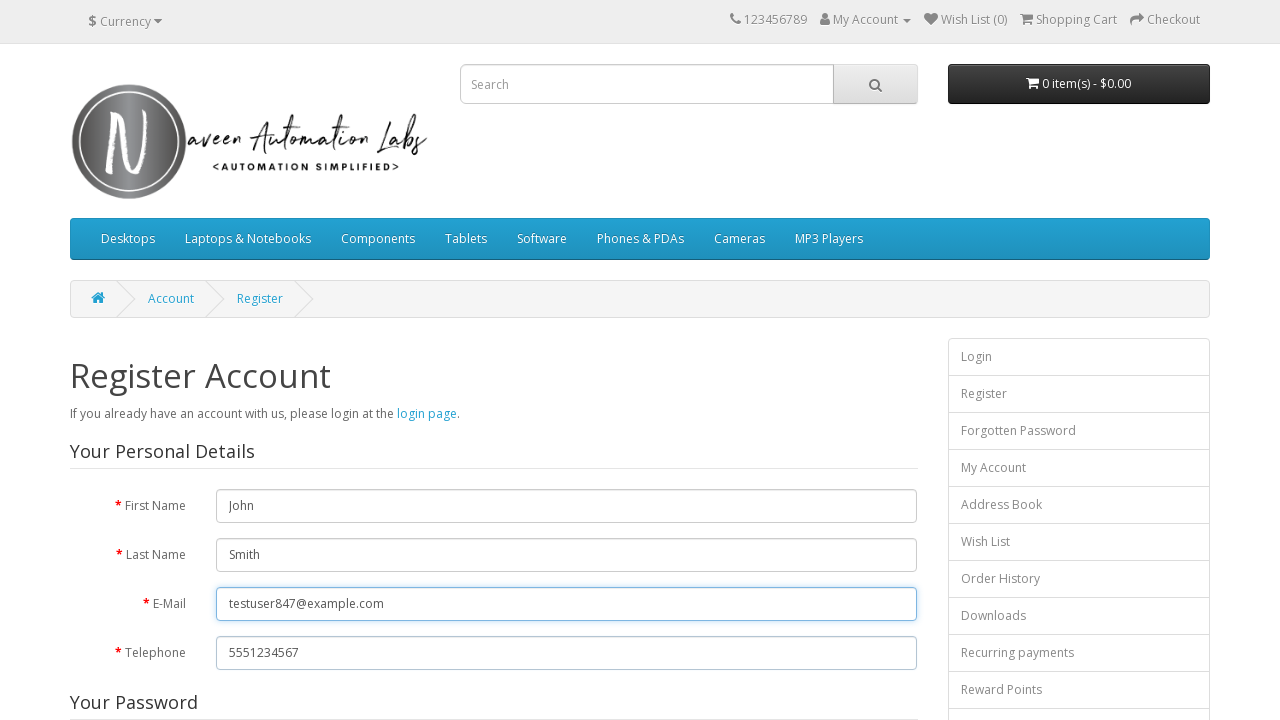

Filled password field with 'TestPass123!' on #input-password
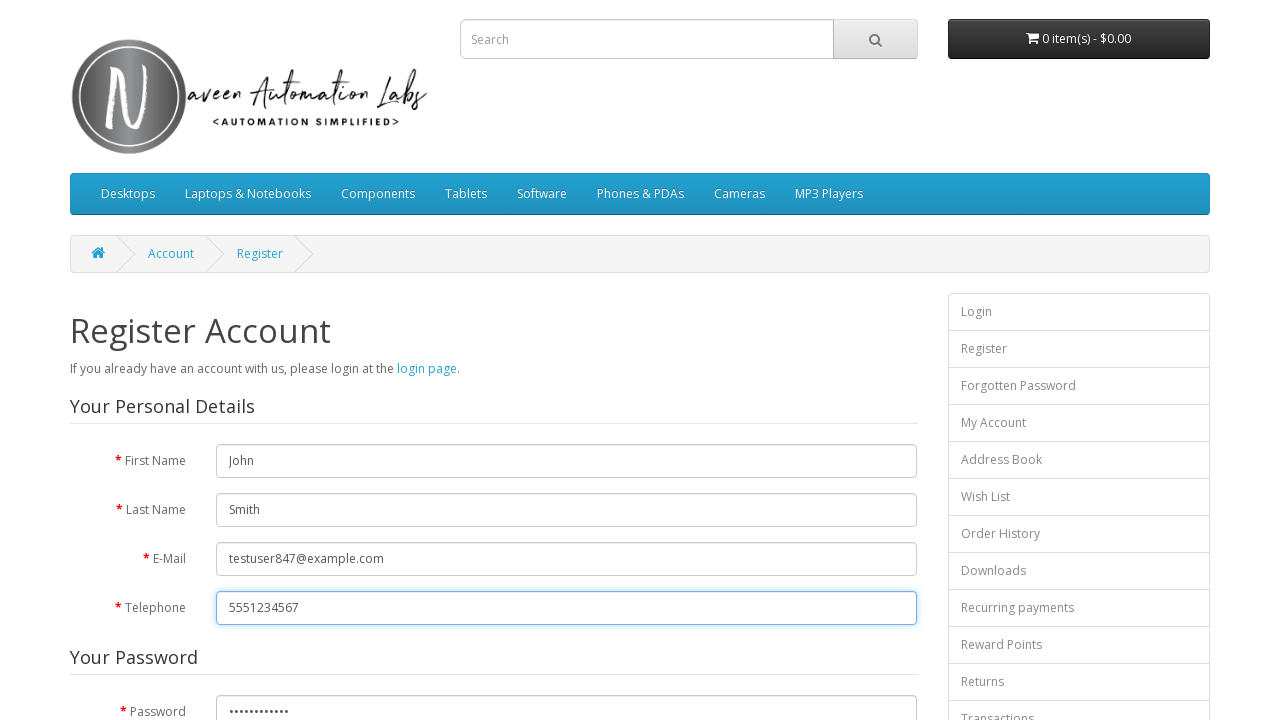

Filled password confirmation field with 'TestPass123!' on #input-confirm
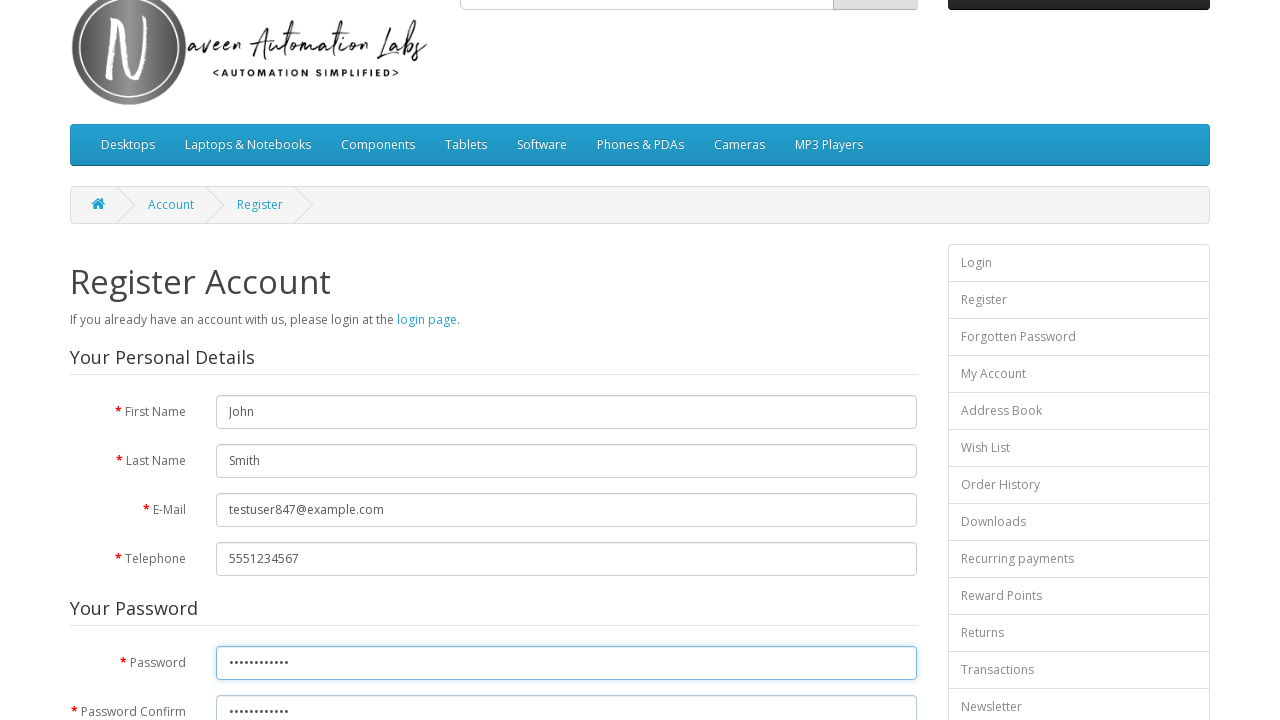

Accepted privacy policy checkbox at (825, 424) on input[name='agree']
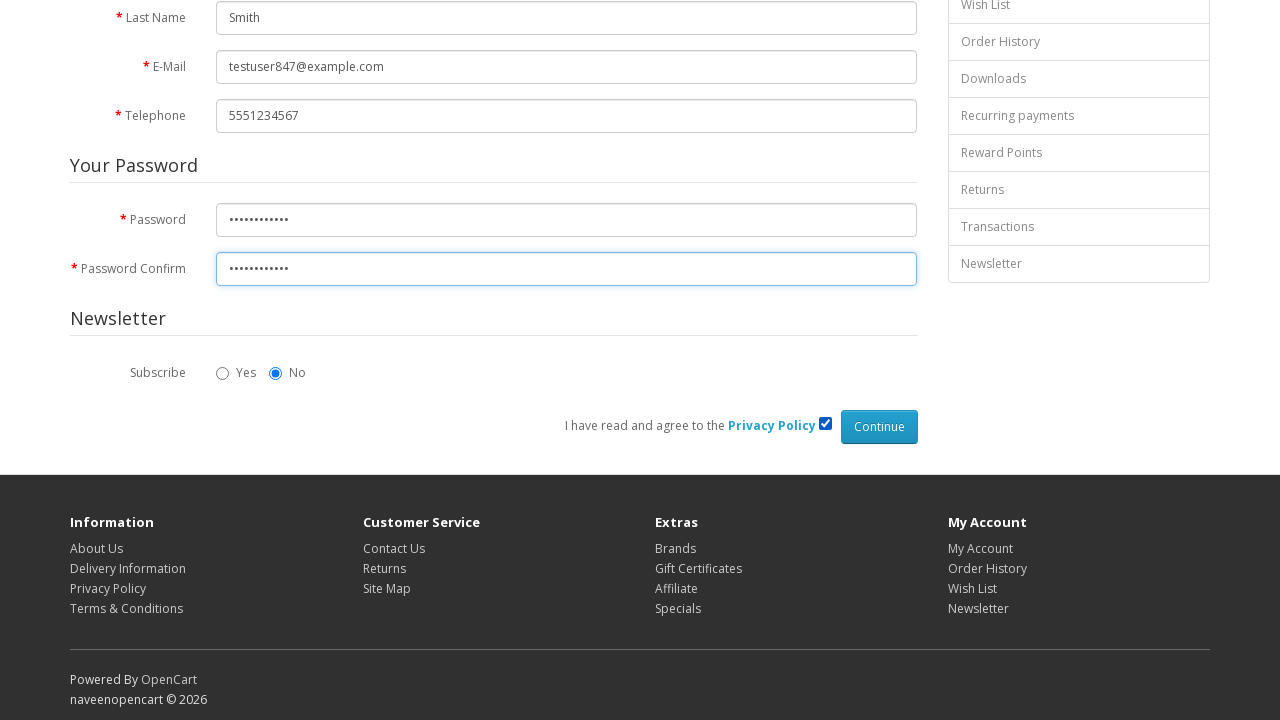

Clicked Continue button to submit registration form at (879, 427) on xpath=//input[@value='Continue']
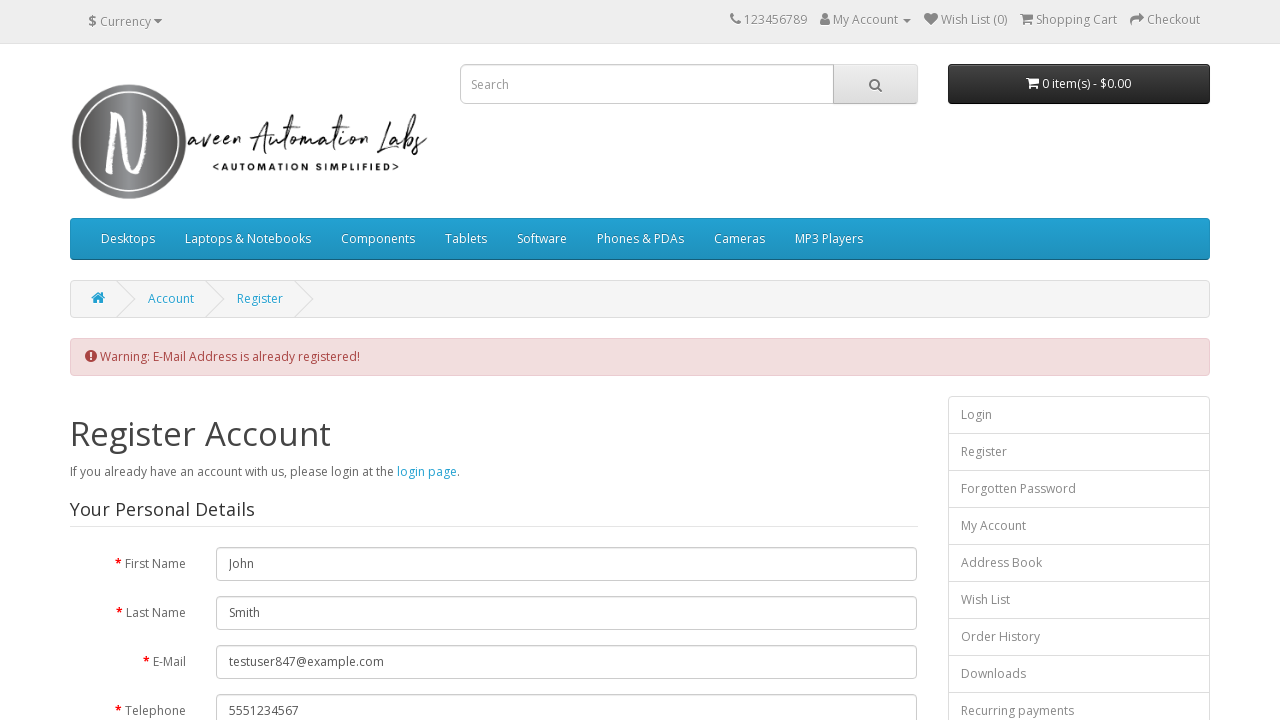

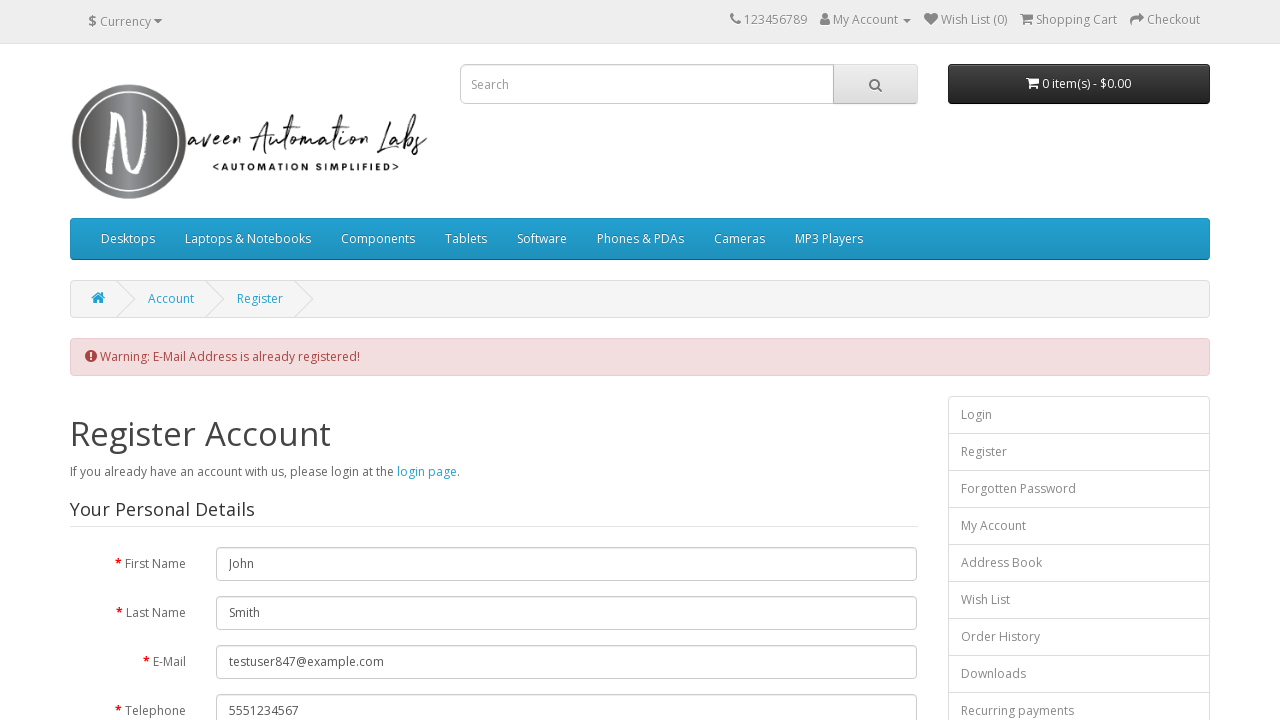